Tests navigating to Browse Languages and back to Start page, verifying the welcome message

Starting URL: http://www.99-bottles-of-beer.net/

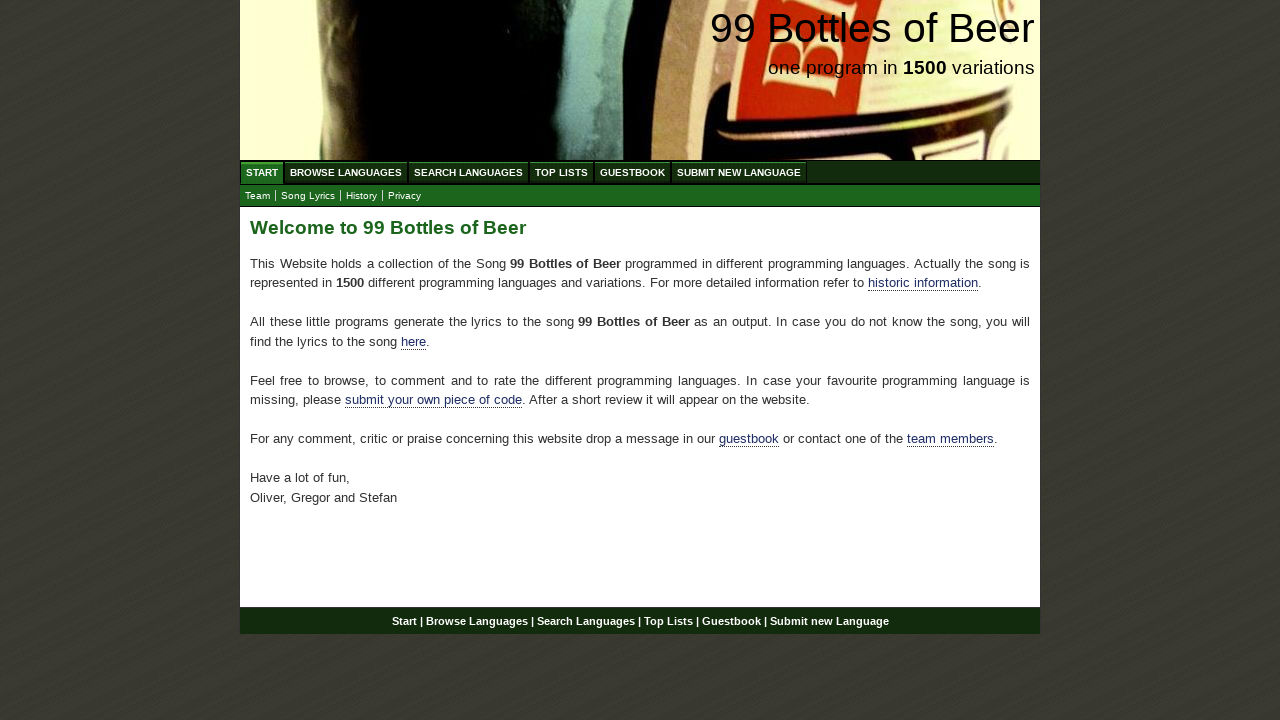

Clicked on Browse Languages link at (346, 172) on #wrap #navigation #menu li a[href='/abc.html']
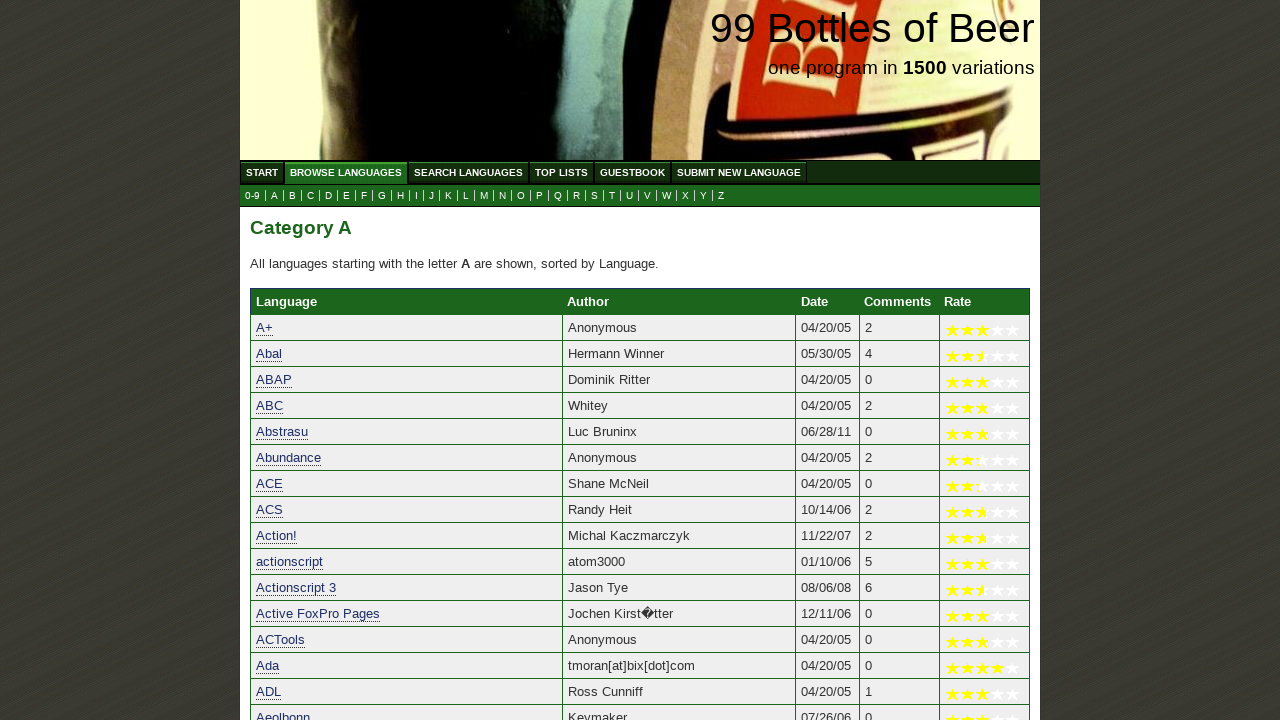

Clicked on Start link to return to home page at (262, 172) on #wrap #navigation #menu li a[href='/']
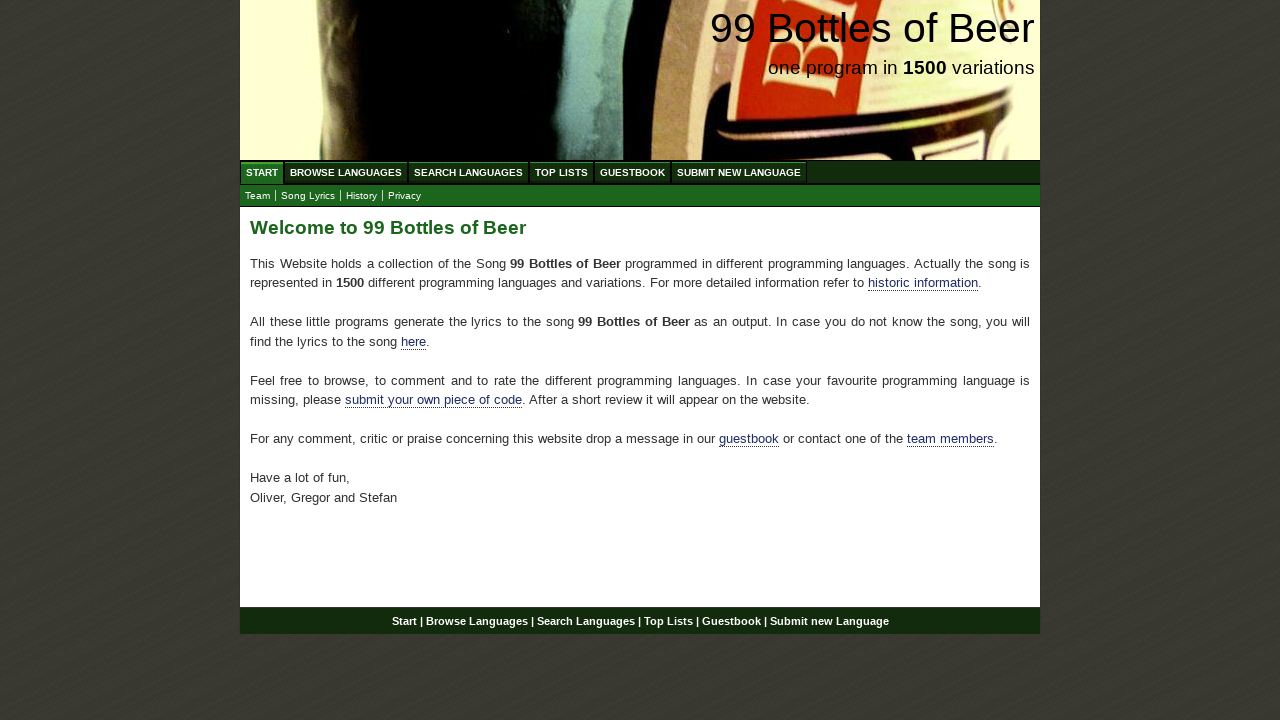

Verified welcome message 'Welcome to 99 Bottles of Beer' is displayed
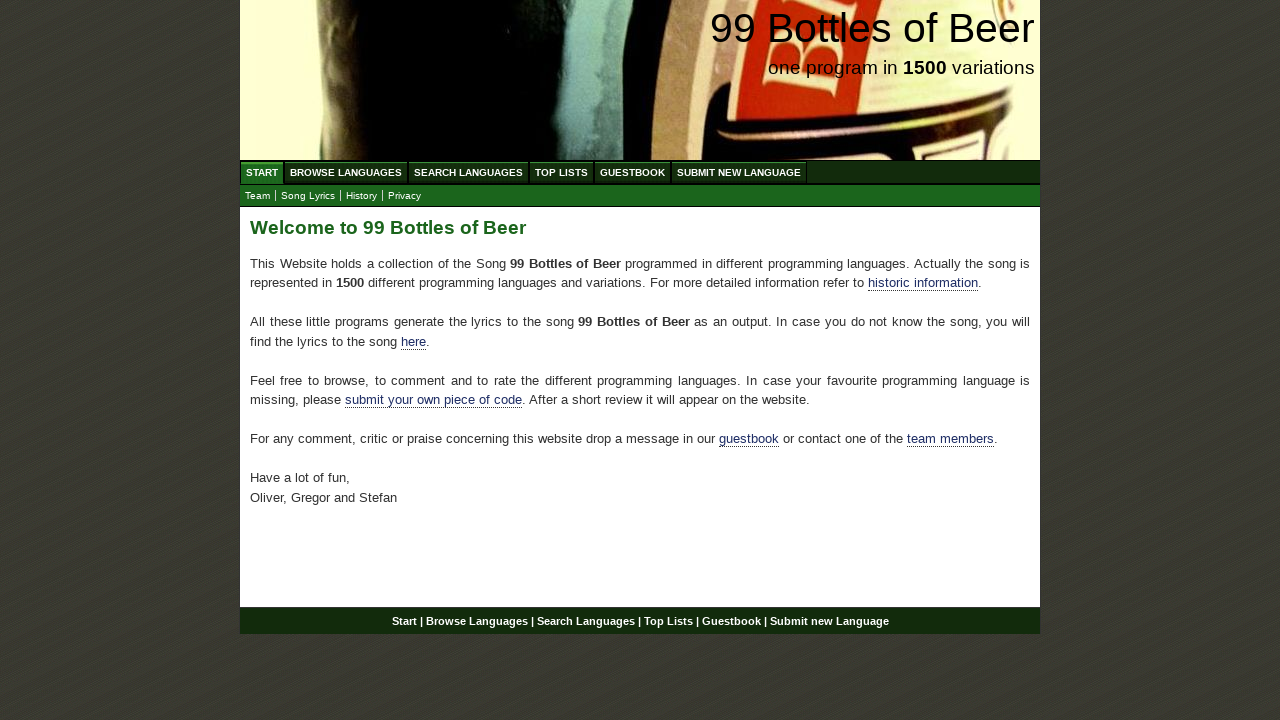

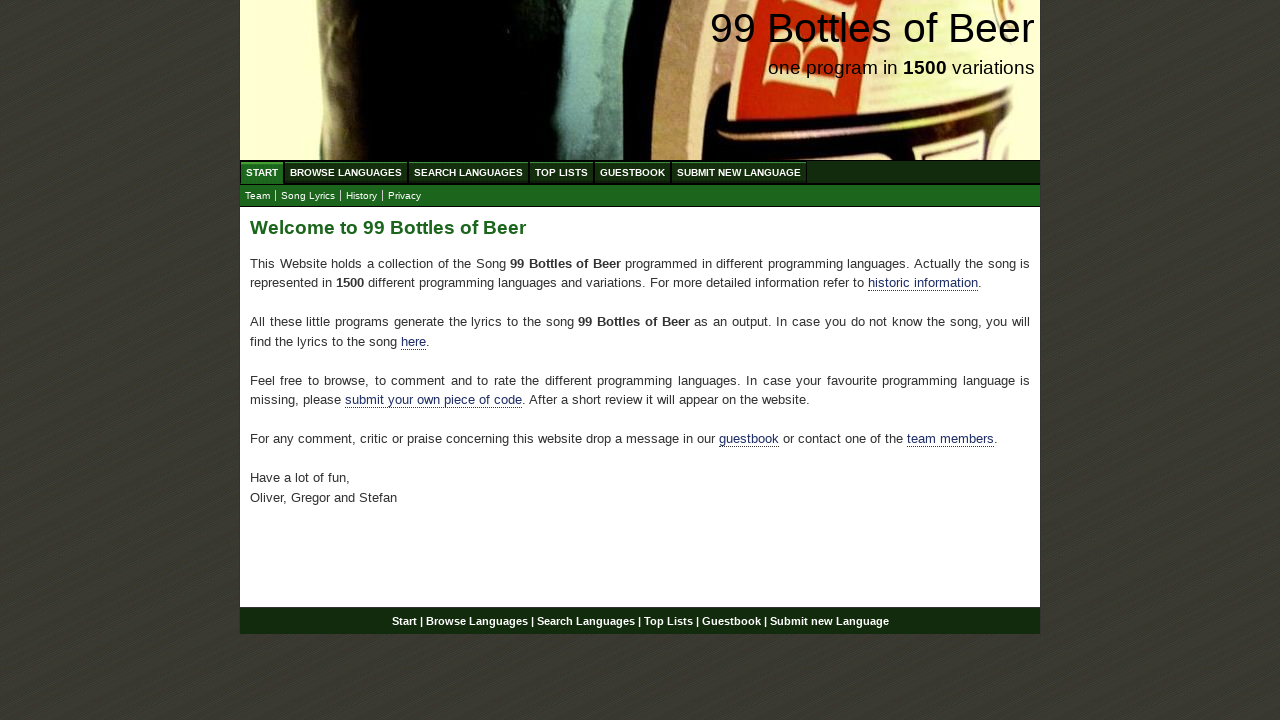